Tests iframe/frame switching functionality by interacting with elements in multiple frames and the parent page, including filling text fields and selecting dropdown options.

Starting URL: https://www.hyrtutorials.com/p/frames-practice.html

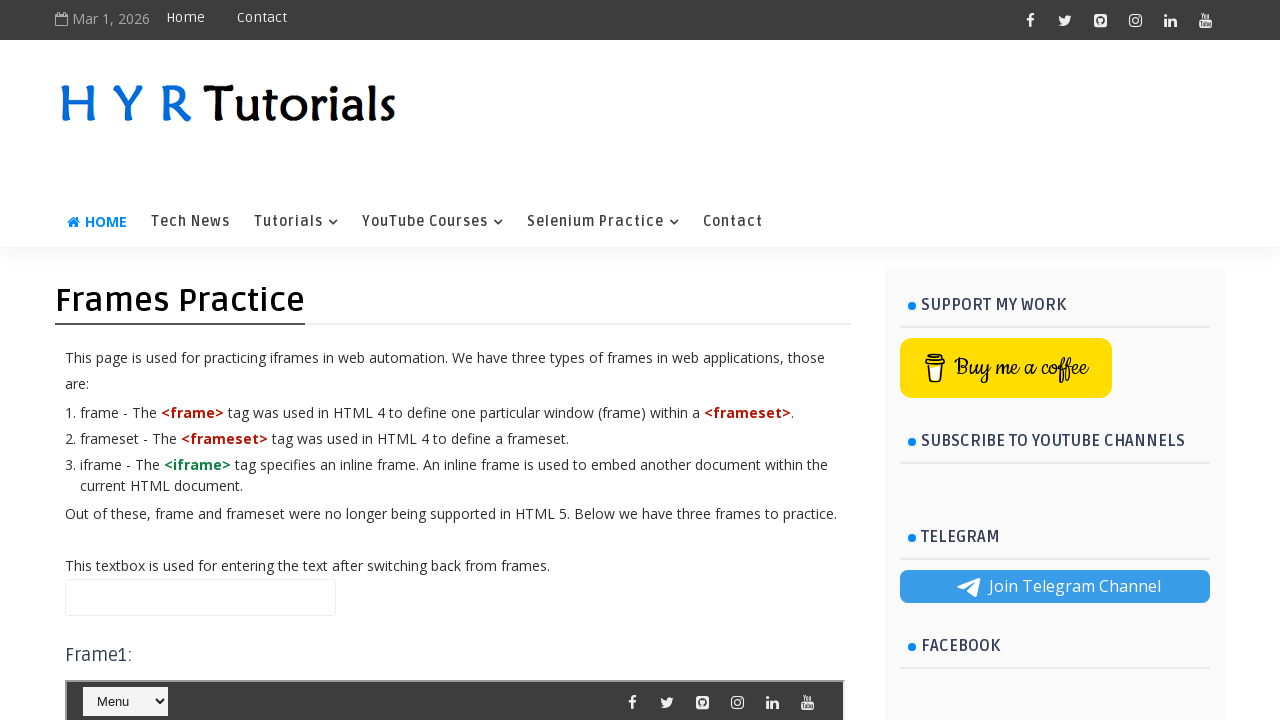

Filled name field in parent frame with 'text' on #name
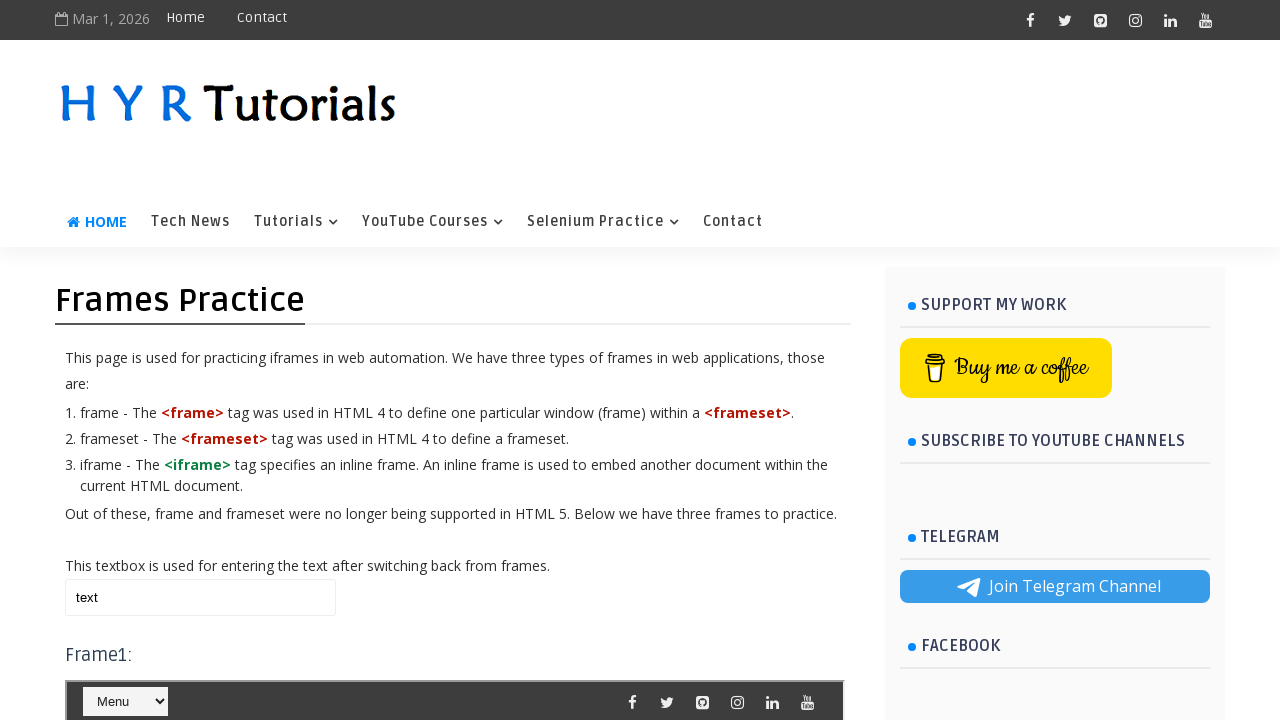

Located frame1 (#frm1)
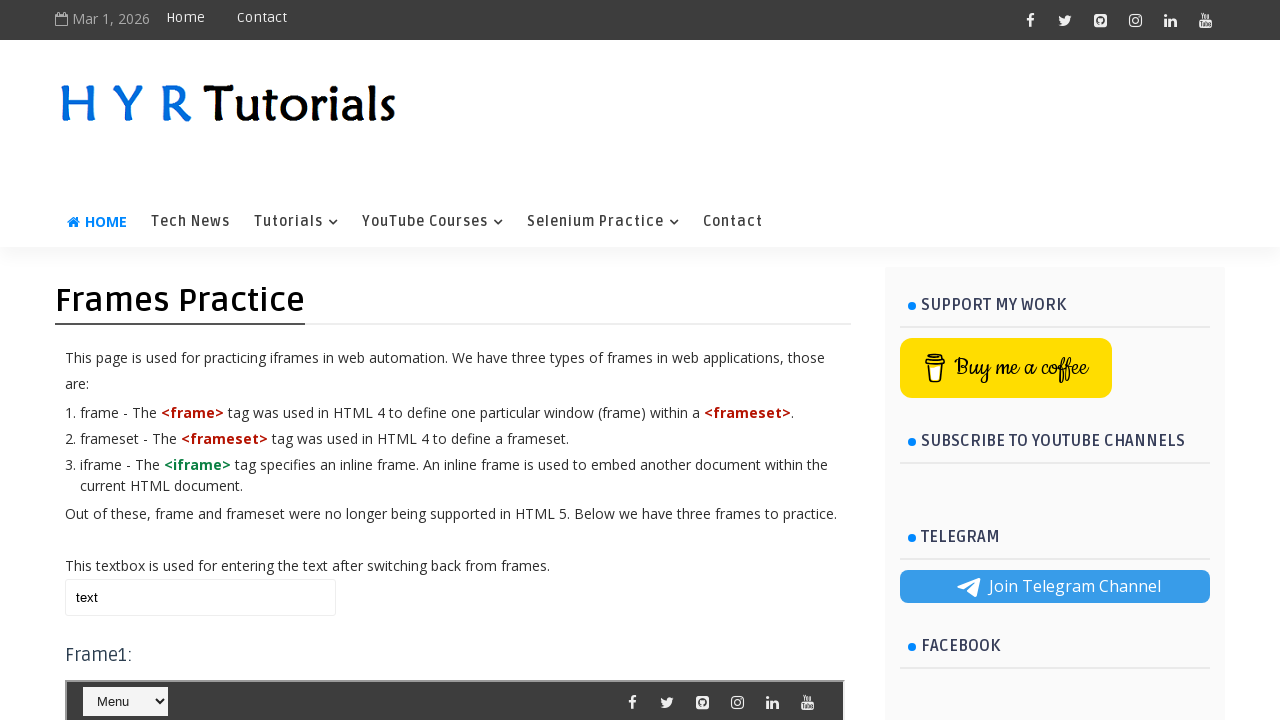

Selected 'Java' from course dropdown in frame1 on #frm1 >> internal:control=enter-frame >> #course
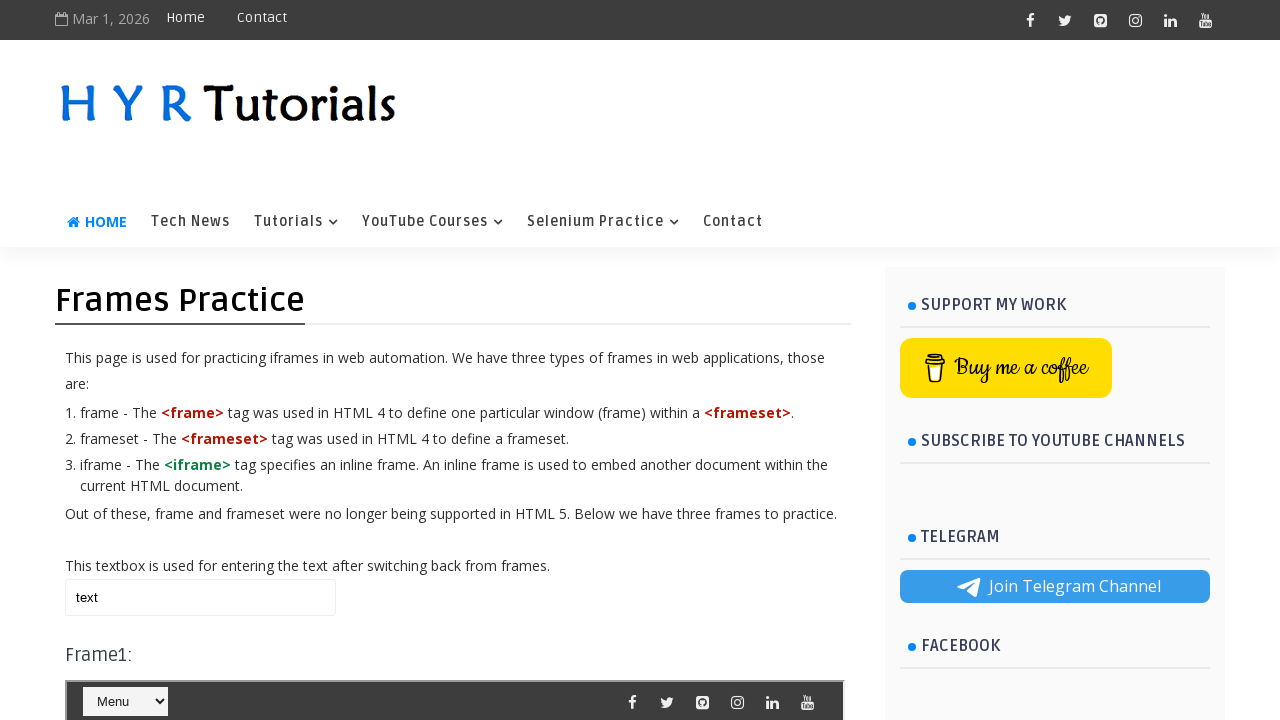

Located frame2 (#frm2)
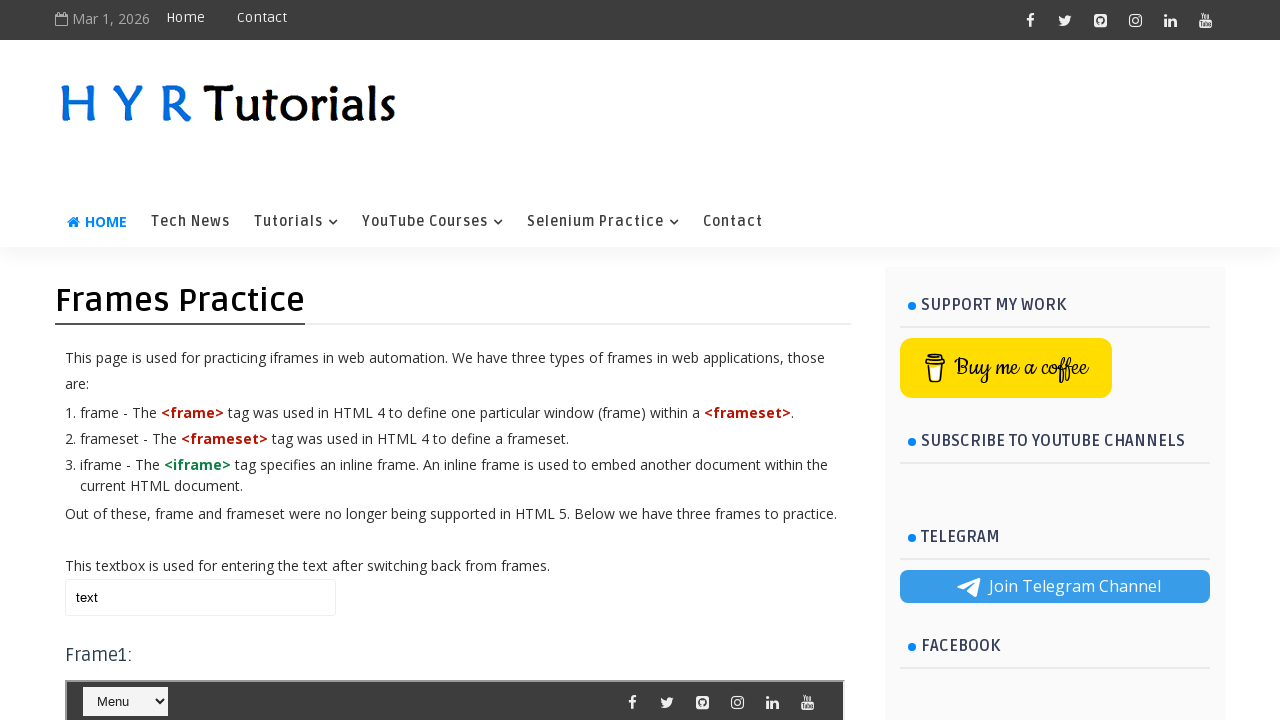

Filled firstName field in frame2 with 'Ravi name in frame 2' on #frm2 >> internal:control=enter-frame >> #firstName
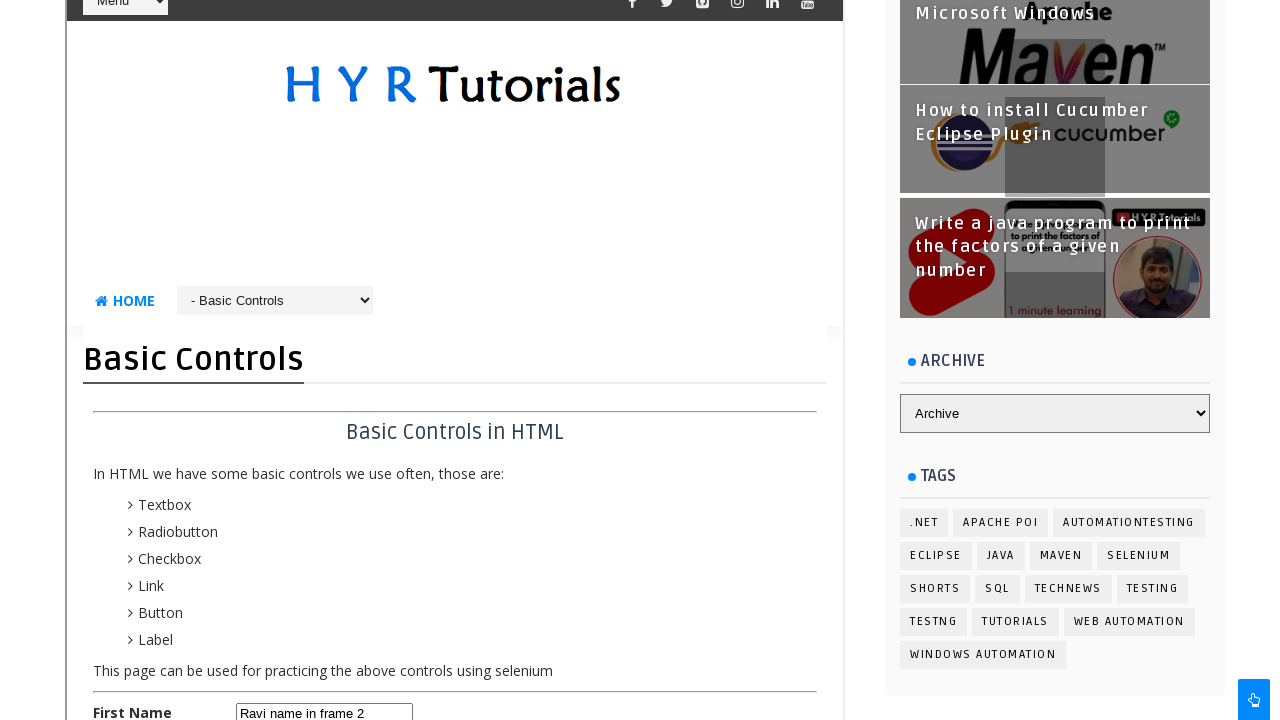

Selected 'Dot Net' from course dropdown in frame1 on #frm1 >> internal:control=enter-frame >> #course
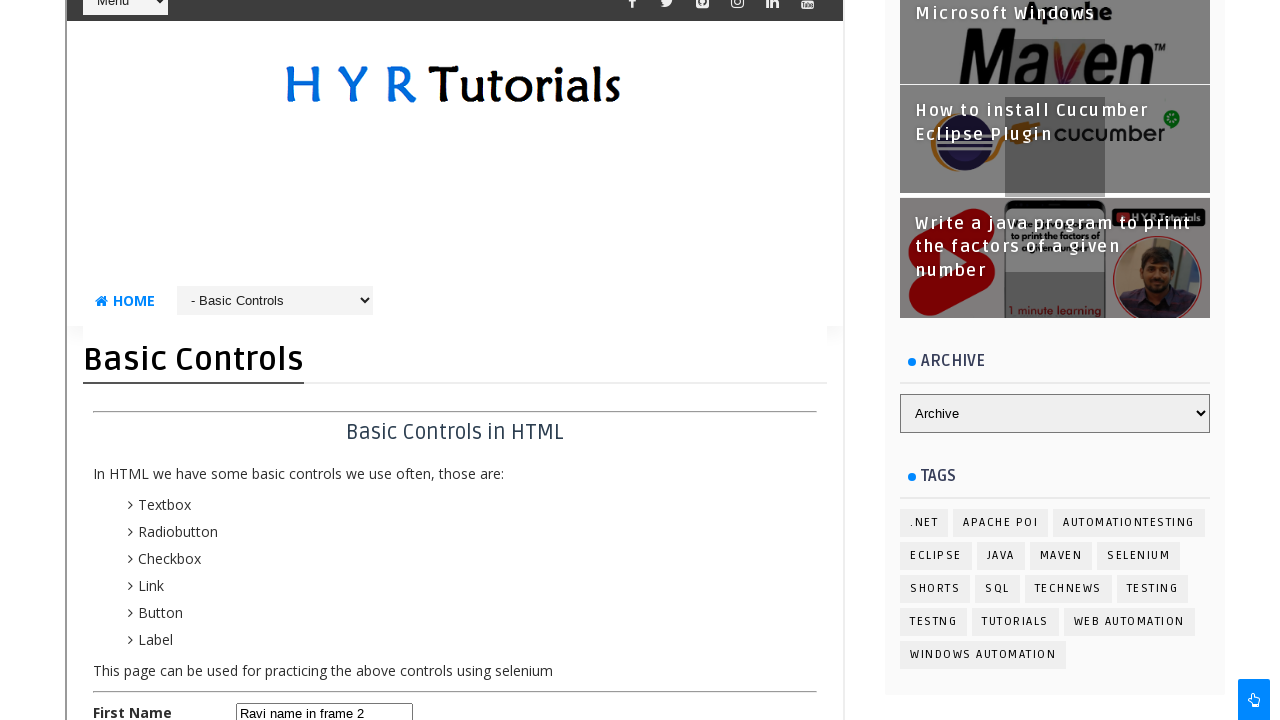

Cleared name field in parent frame on #name
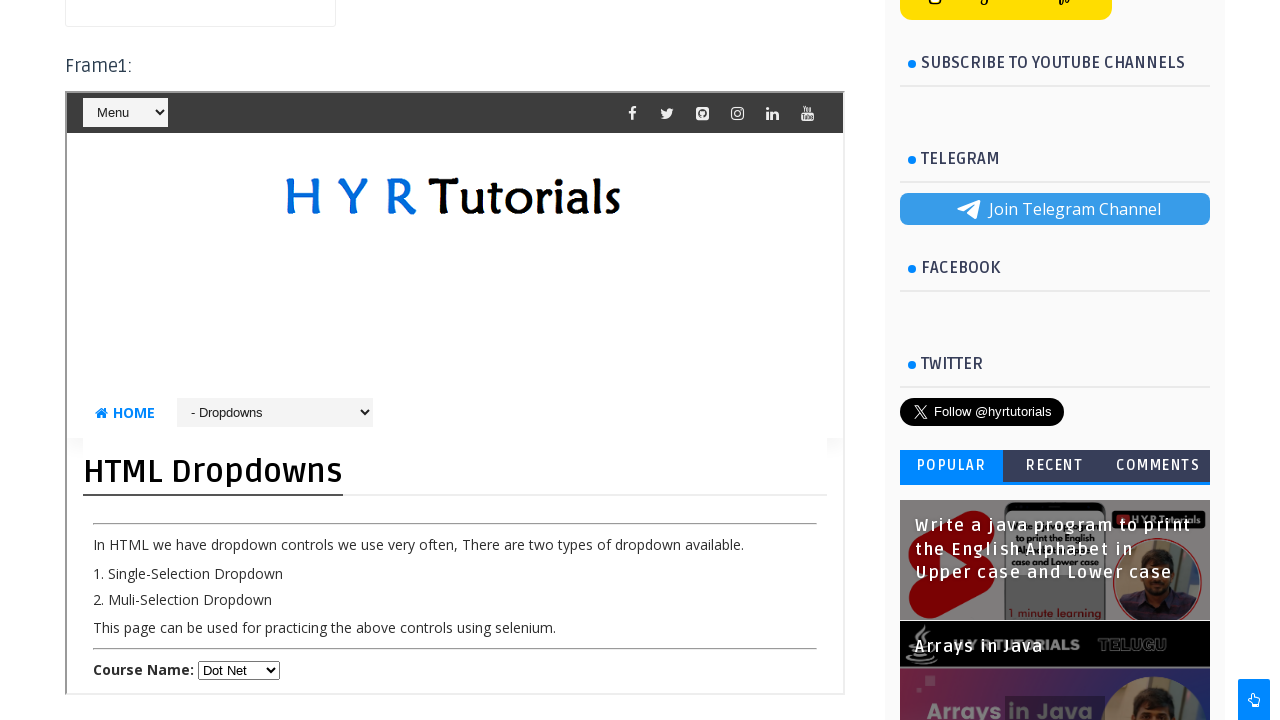

Filled name field in parent frame with 'updated text in parent frame' on #name
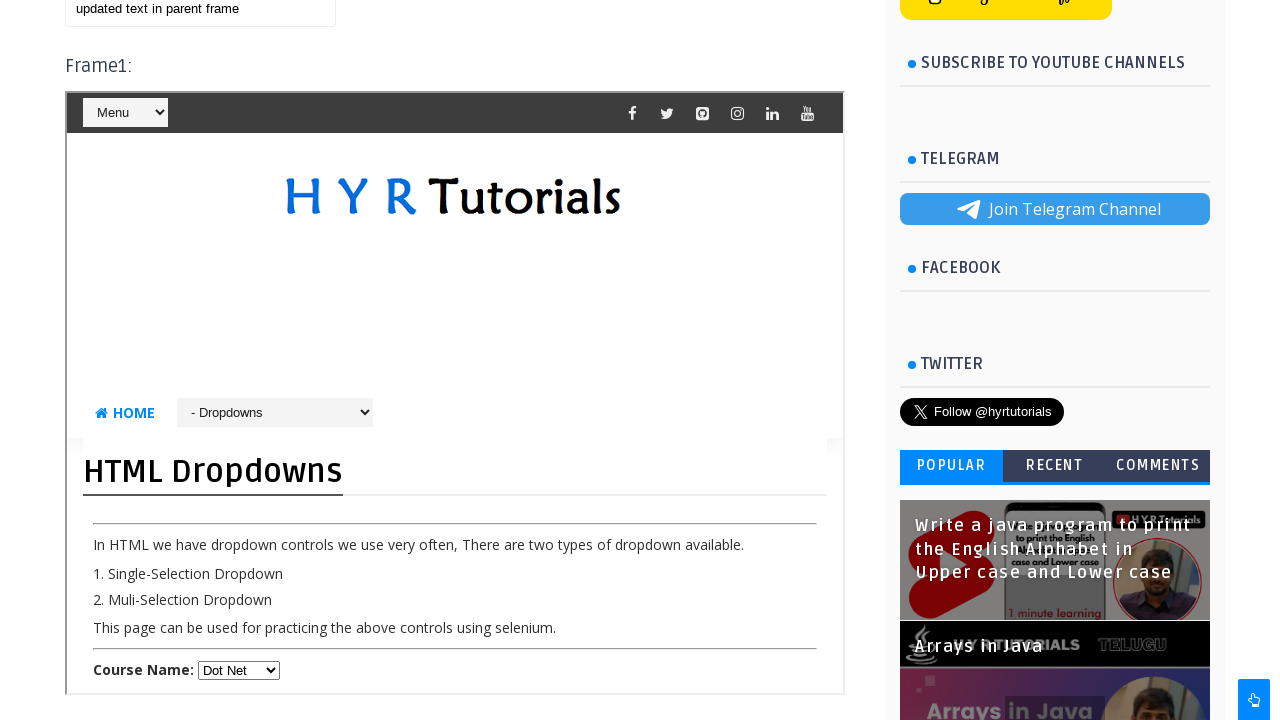

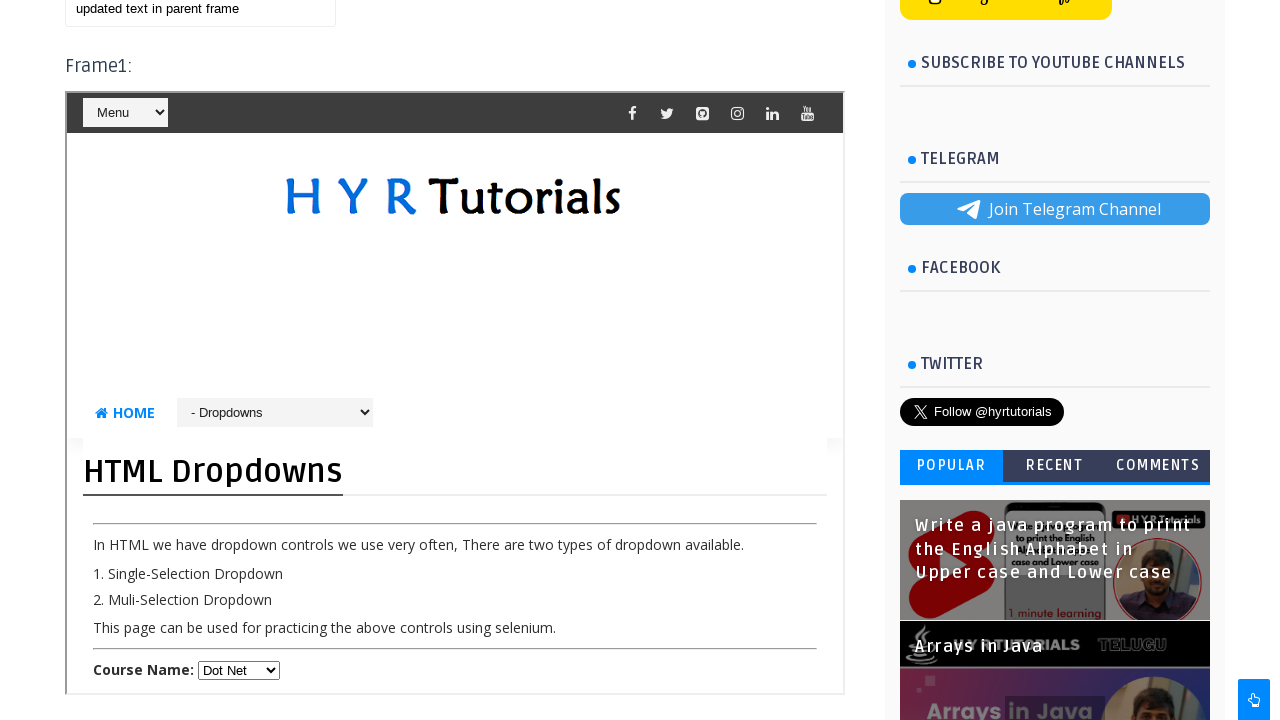